Tests registration form validation with invalid email format and verifies appropriate error messages

Starting URL: https://alada.vn/tai-khoan/dang-ky.html

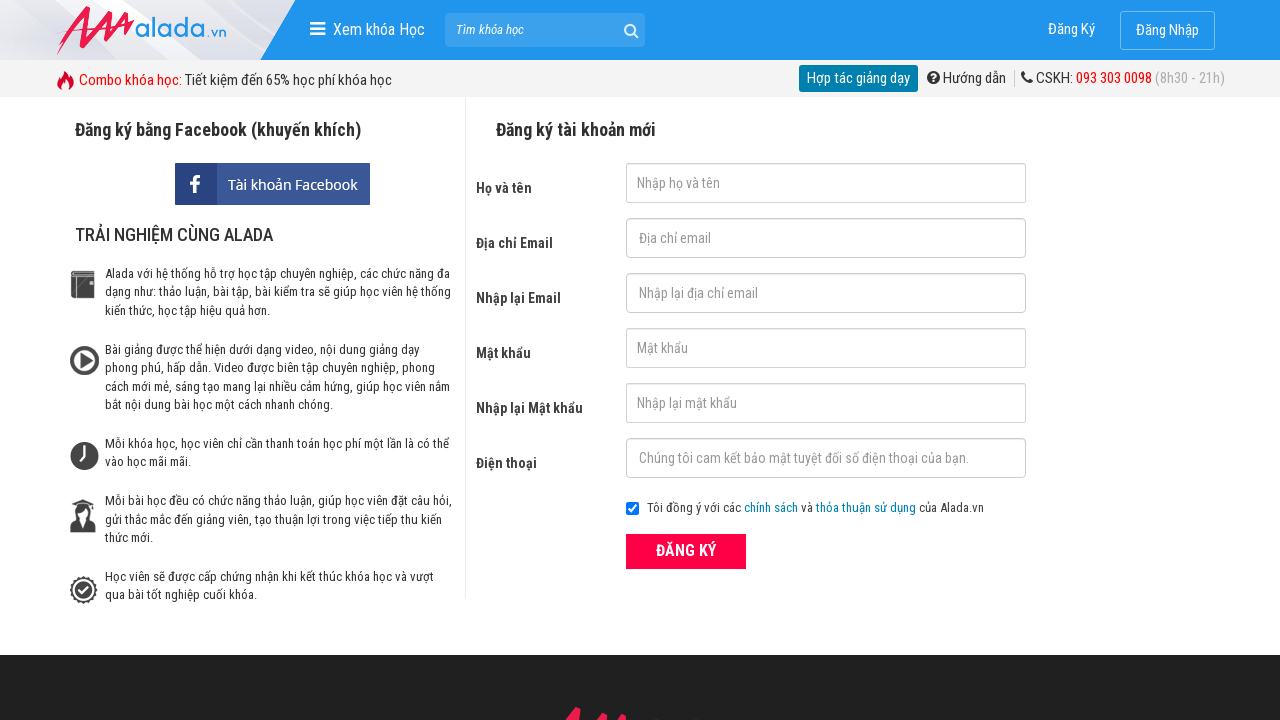

Filled first name field with 'Hong Nhung' on #txtFirstname
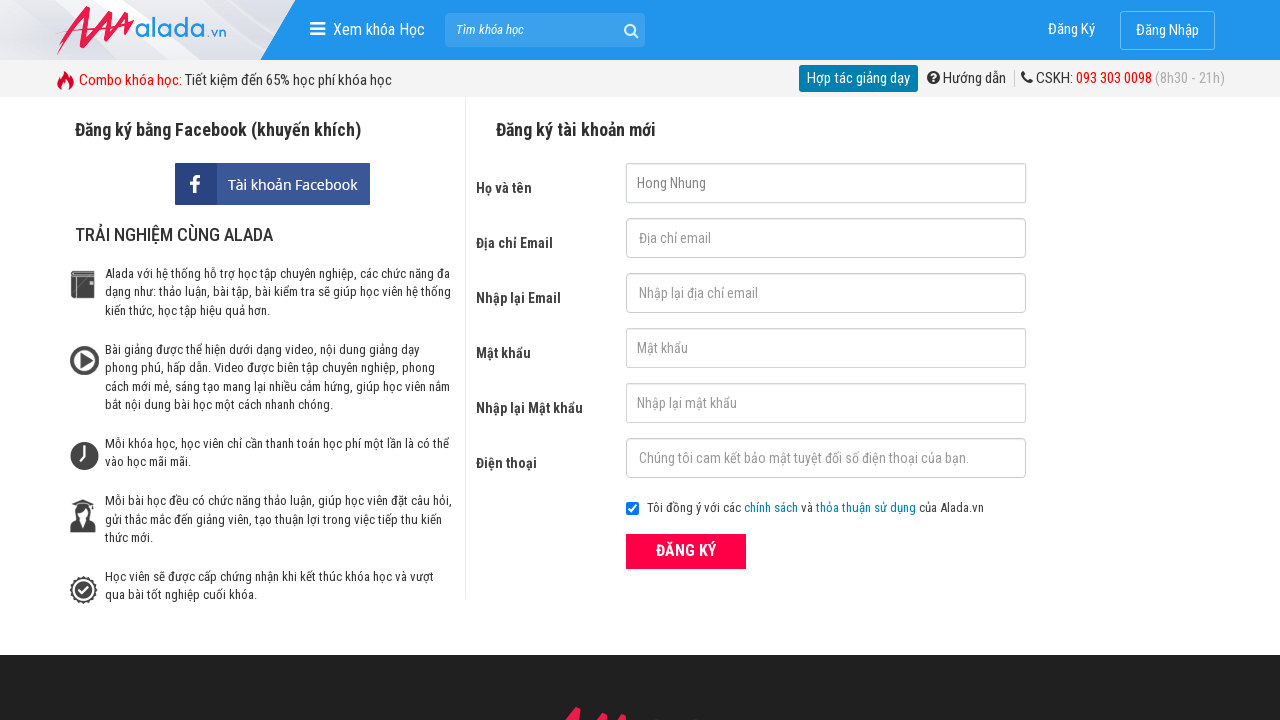

Filled email field with invalid email format '1234@12333.' on #txtEmail
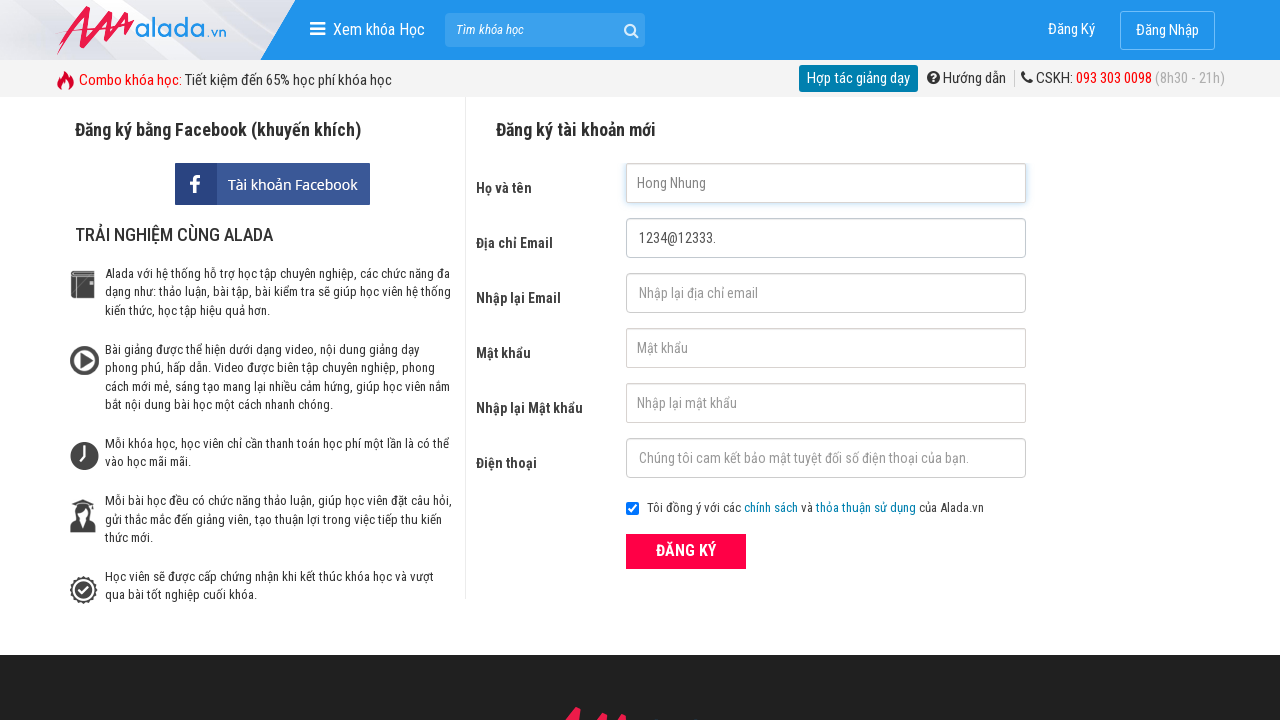

Filled confirm email field with invalid email format '1234@12333.' on #txtCEmail
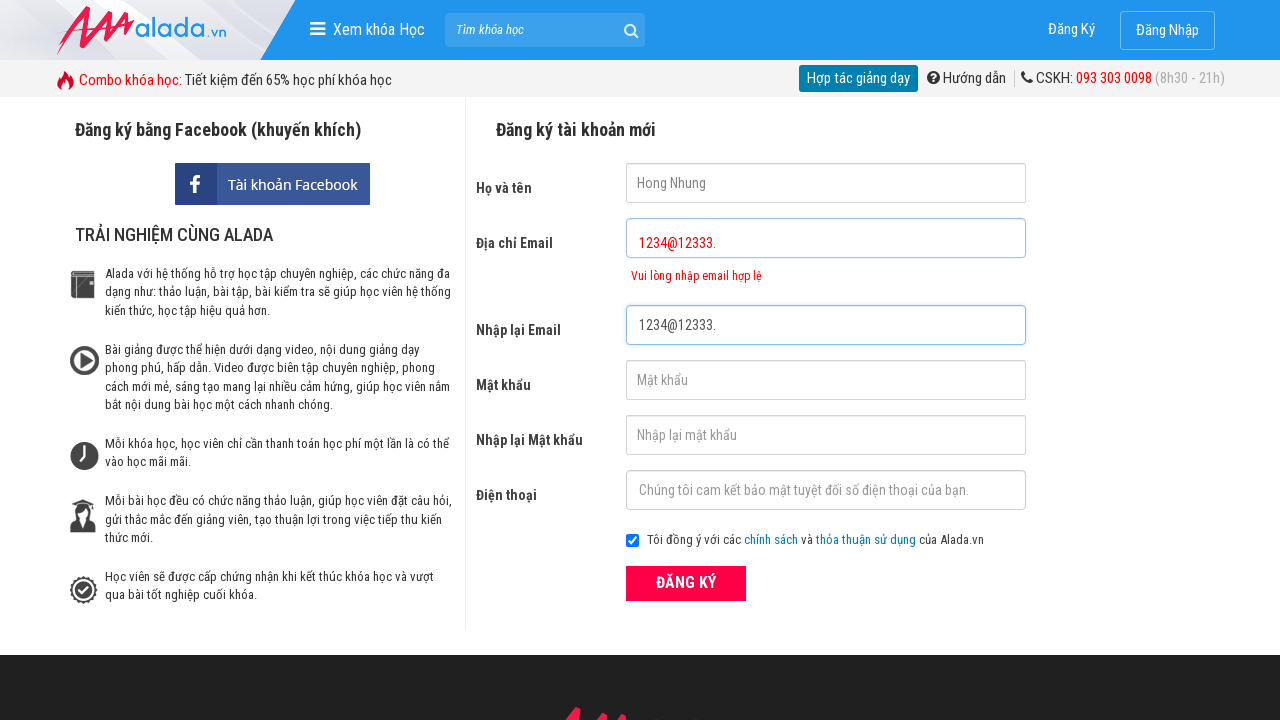

Filled password field with '123456' on #txtPassword
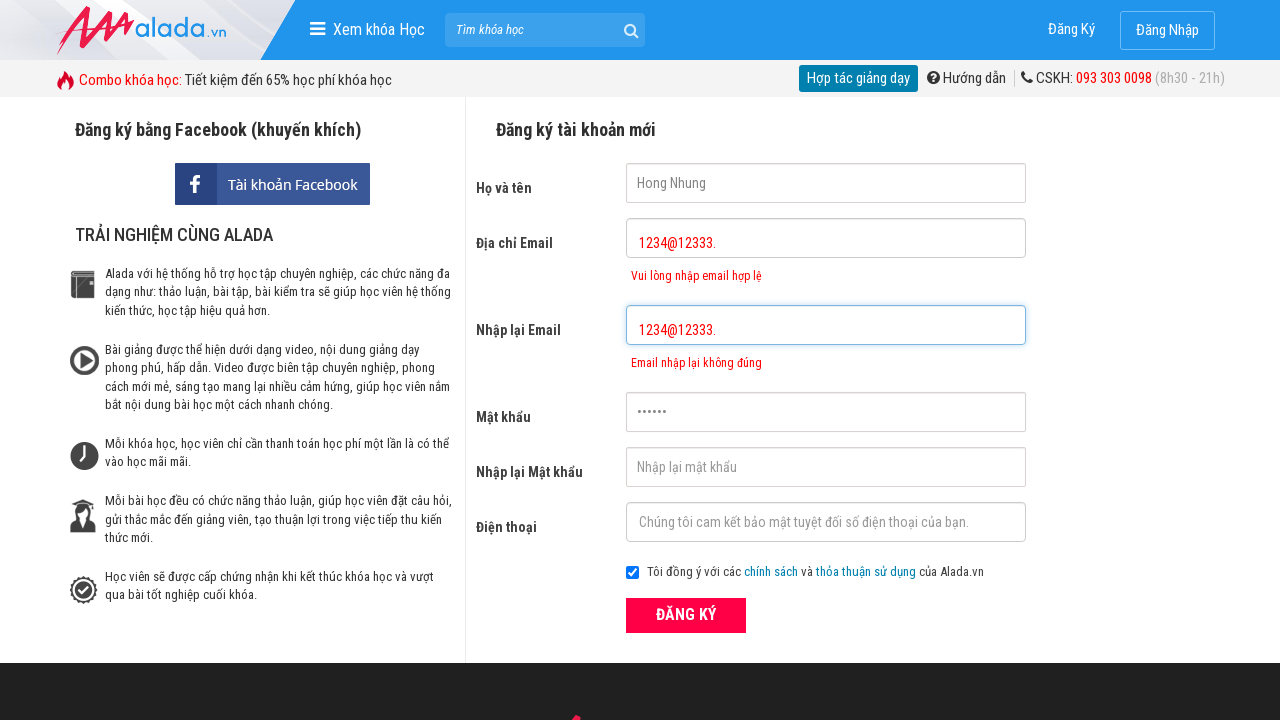

Filled confirm password field with '123456' on #txtCPassword
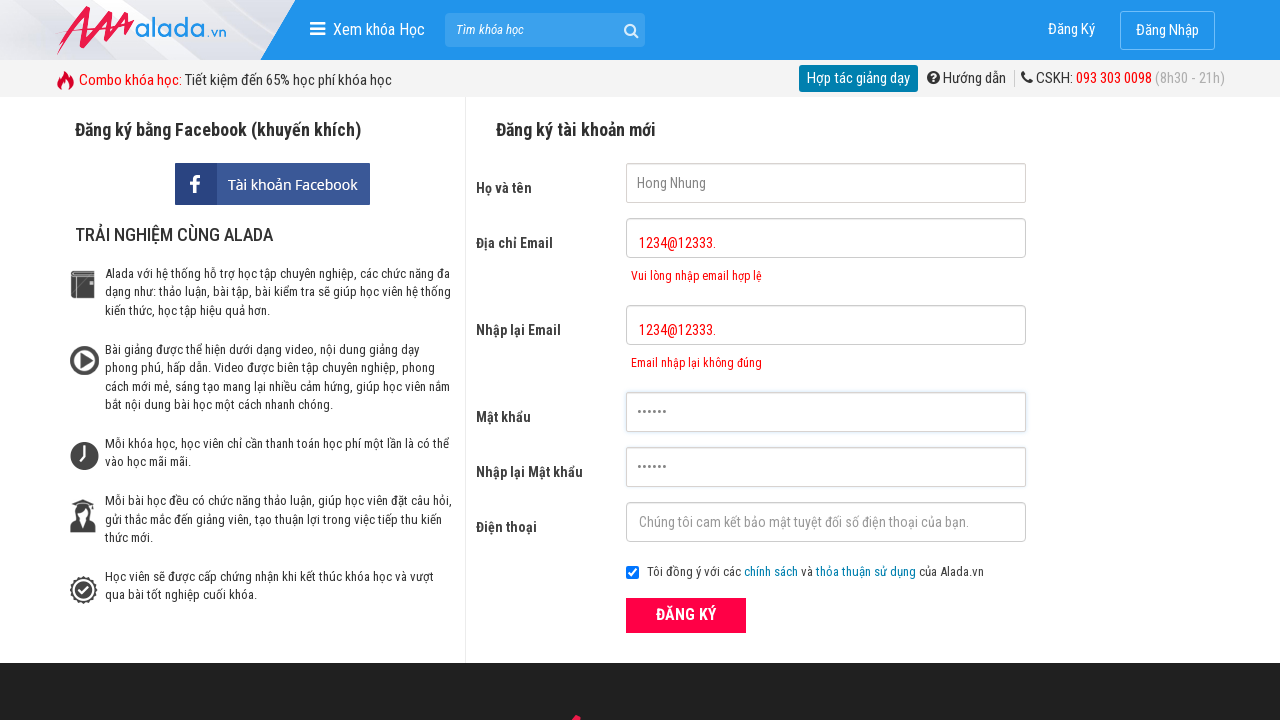

Filled phone field with '0376878990' on #txtPhone
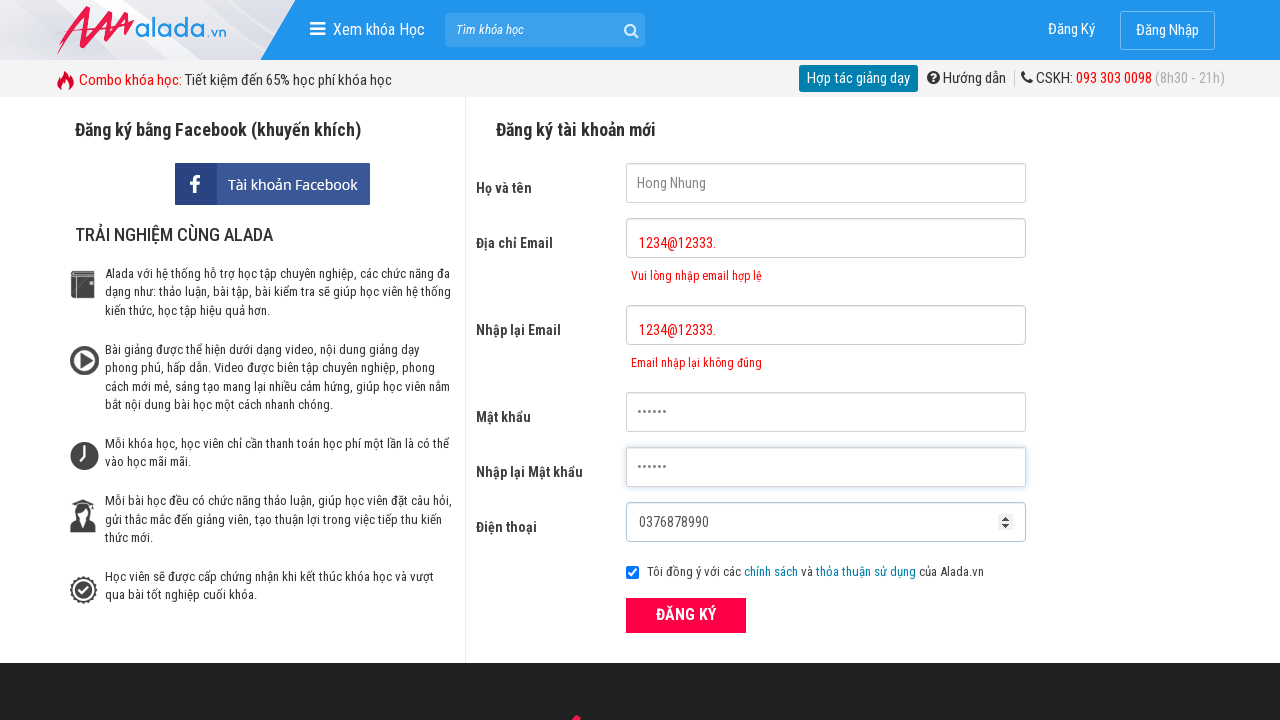

Clicked ĐĂNG KÝ (register) button at (686, 615) on xpath=//form[@id='frmLogin']//button[text()='ĐĂNG KÝ']
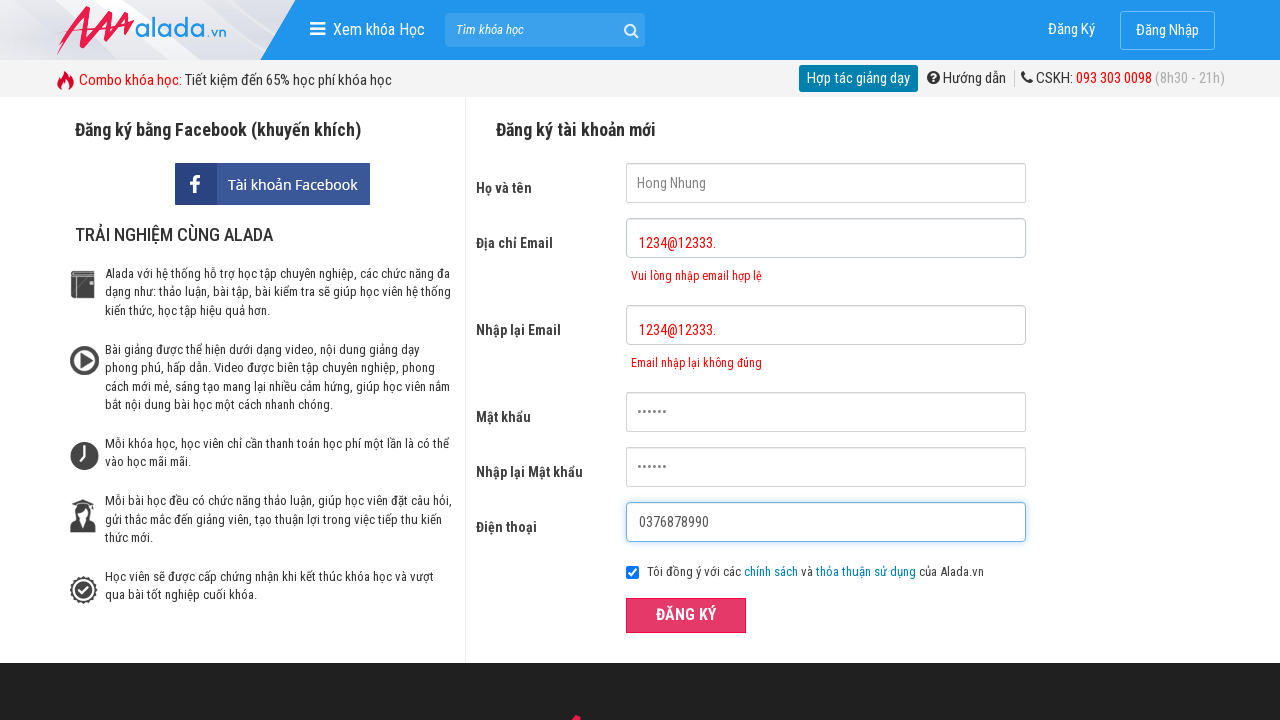

Email error message appeared
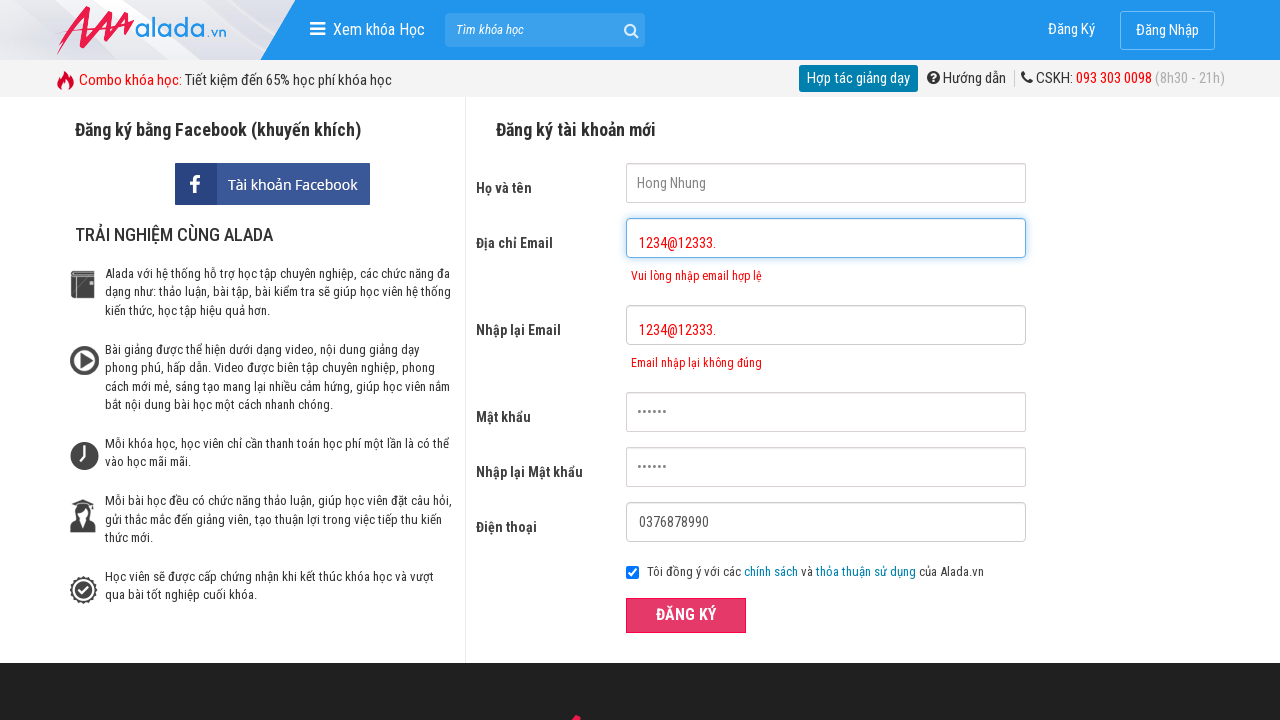

Verified email error message: 'Vui lòng nhập email hợp lệ'
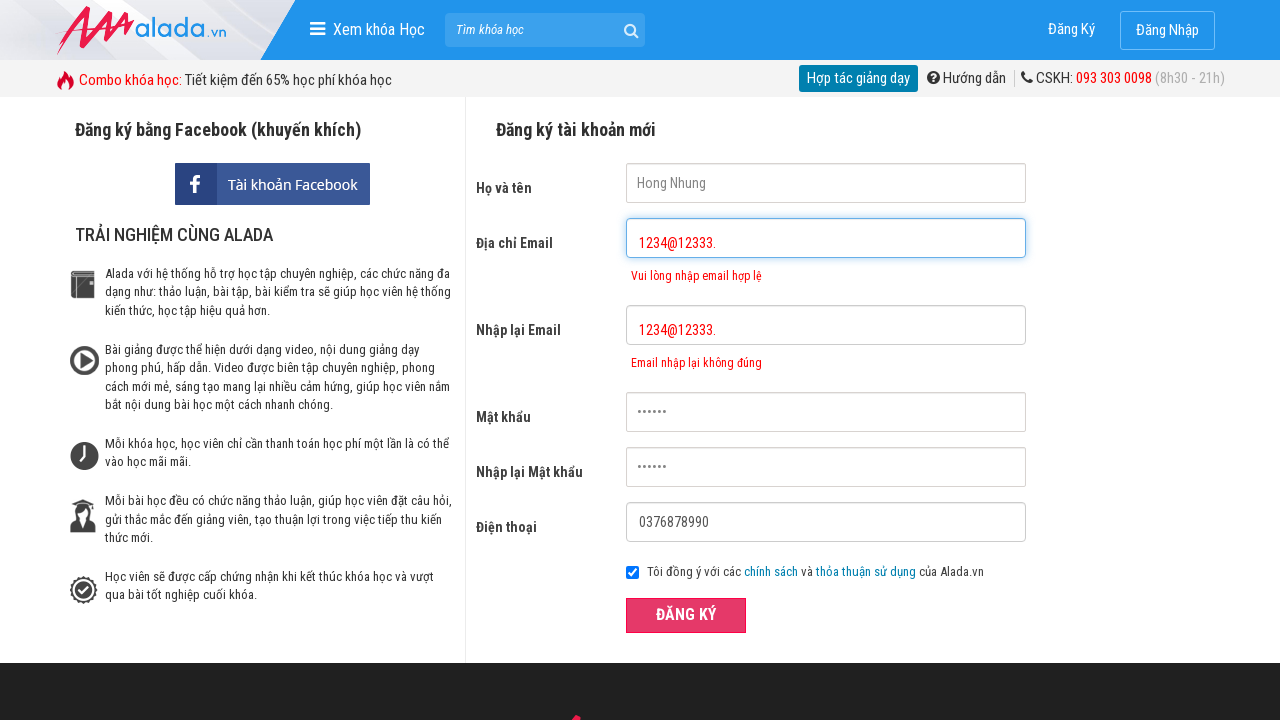

Verified confirm email error message: 'Email nhập lại không đúng'
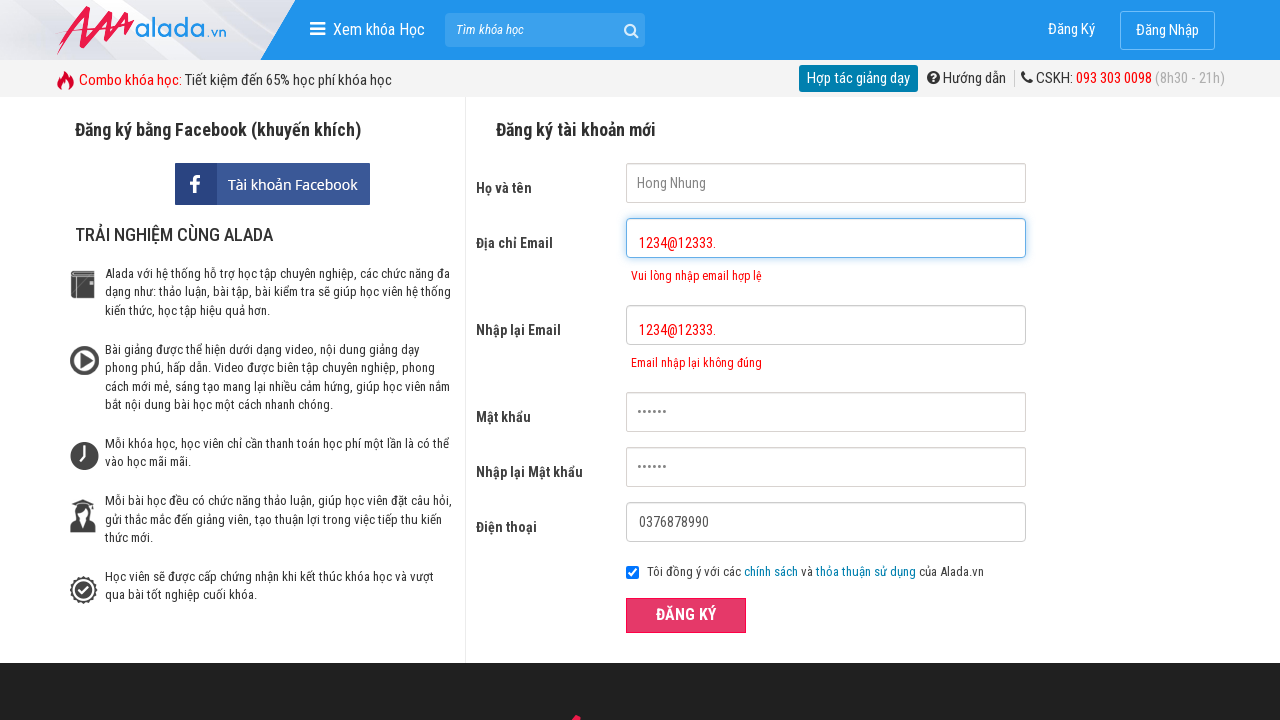

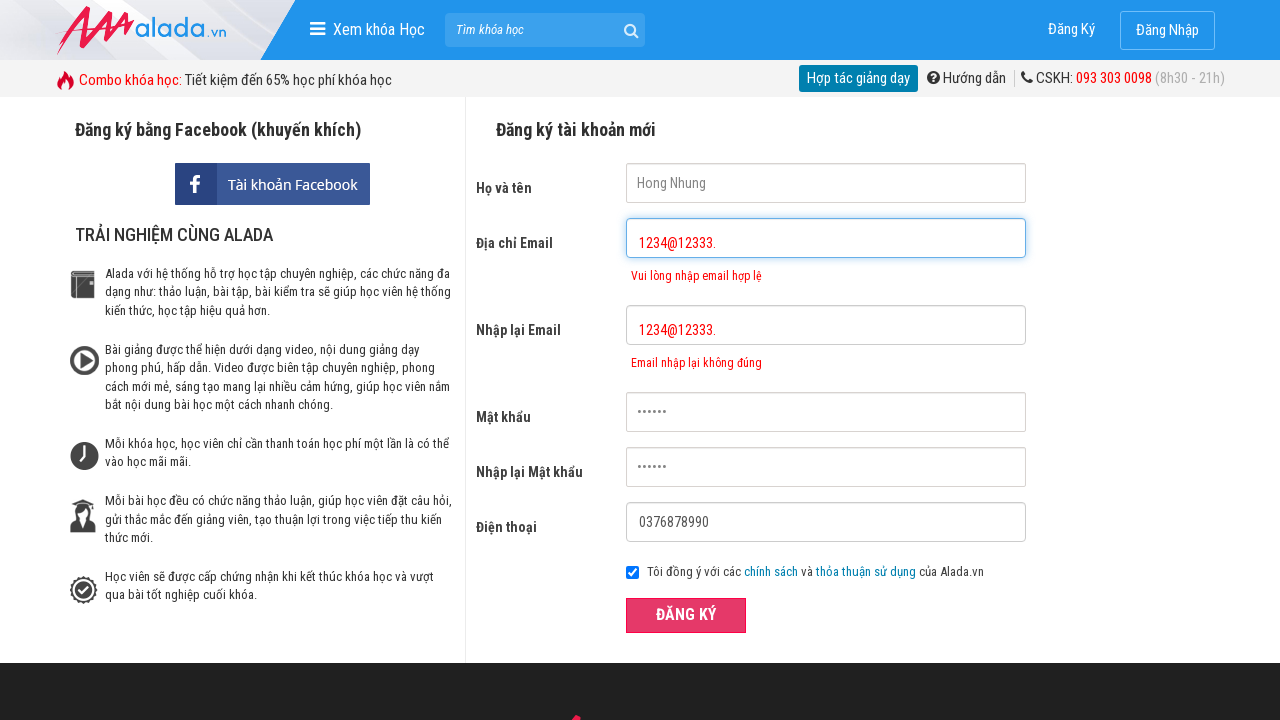